Tests navigation on the BlazeDemo demo site by clicking the home link, verifying the BlazeDemo link is displayed, clicking it, and interacting with a departure port dropdown.

Starting URL: https://blazedemo.com/index.php

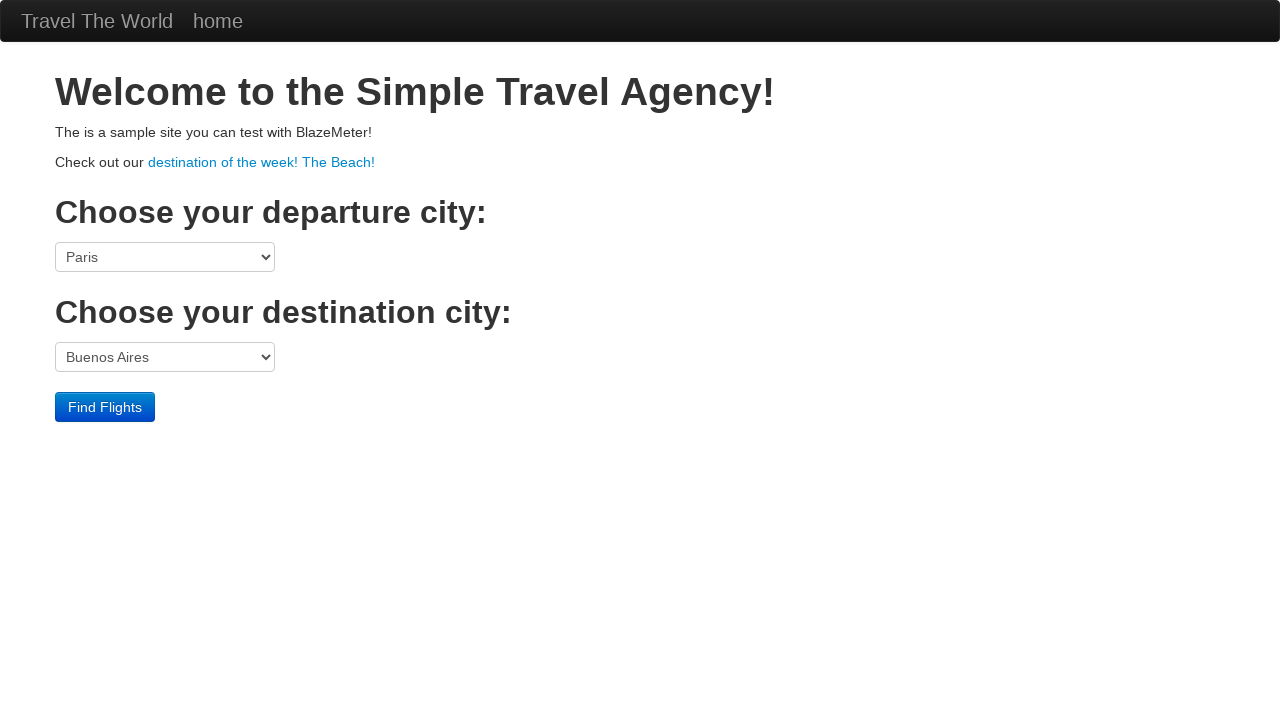

Clicked on home link at (218, 21) on xpath=//a[text()='home']
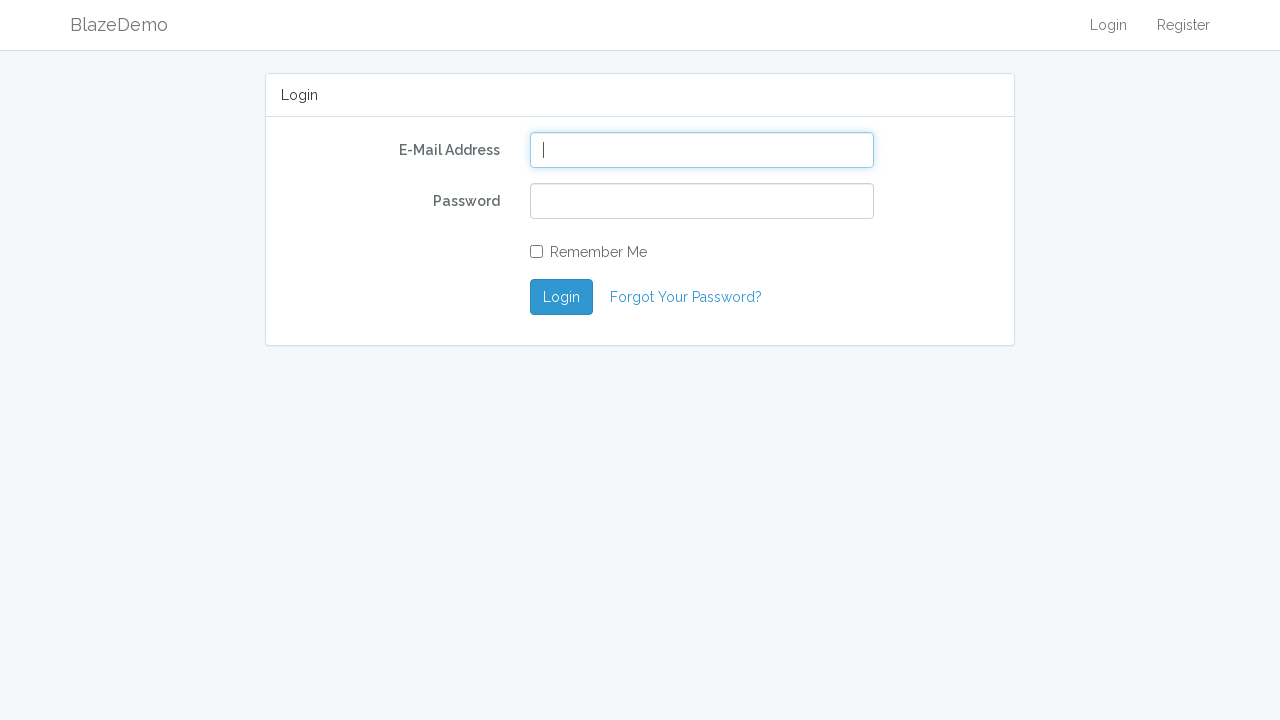

BlazeDemo link is displayed and loaded
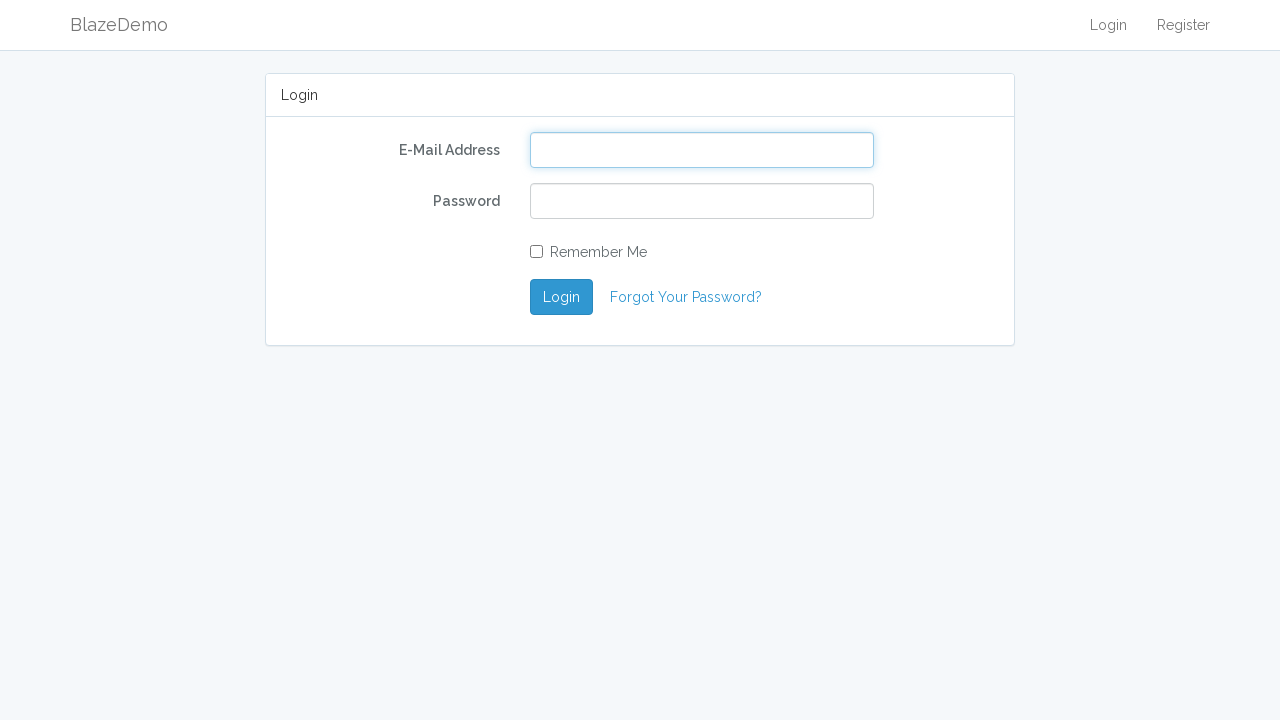

Clicked on BlazeDemo link at (119, 25) on a:has-text('BlazeDemo')
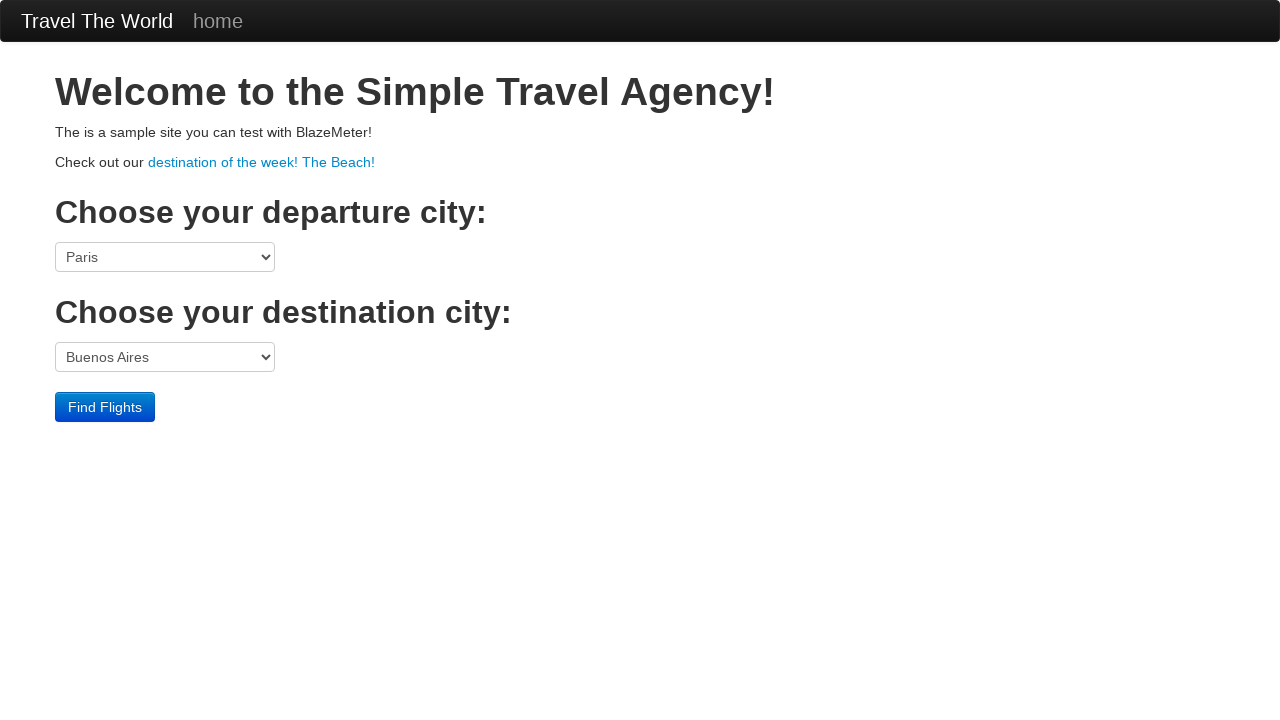

Selected first option from departure port dropdown on select[name='fromPort']
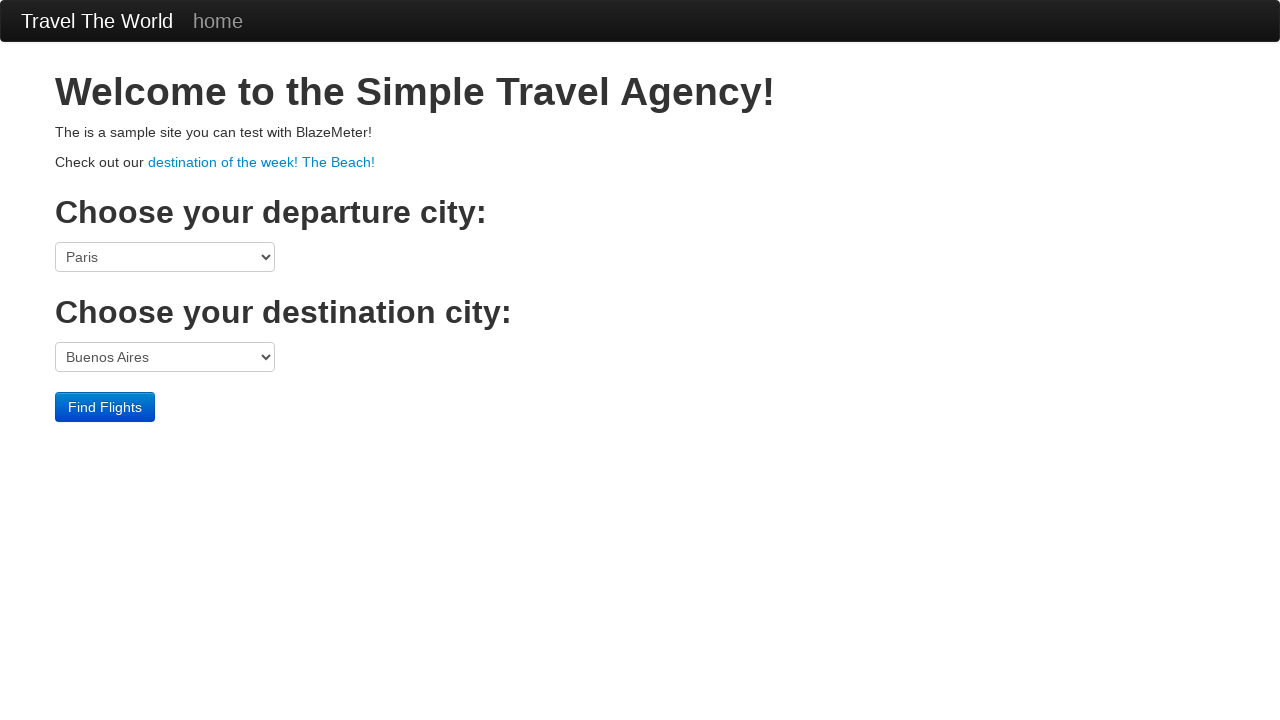

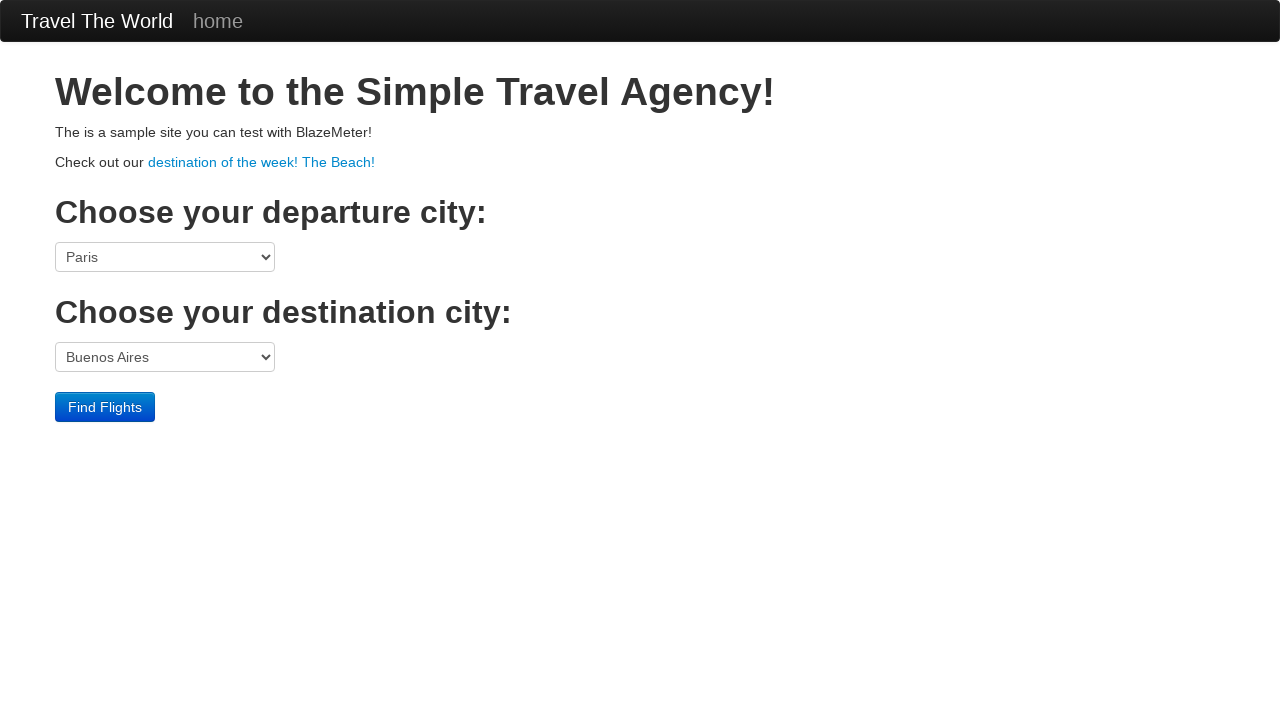